Navigates to the tus.io demo page and scrolls down to a specific element on the page

Starting URL: https://tus.io/demo

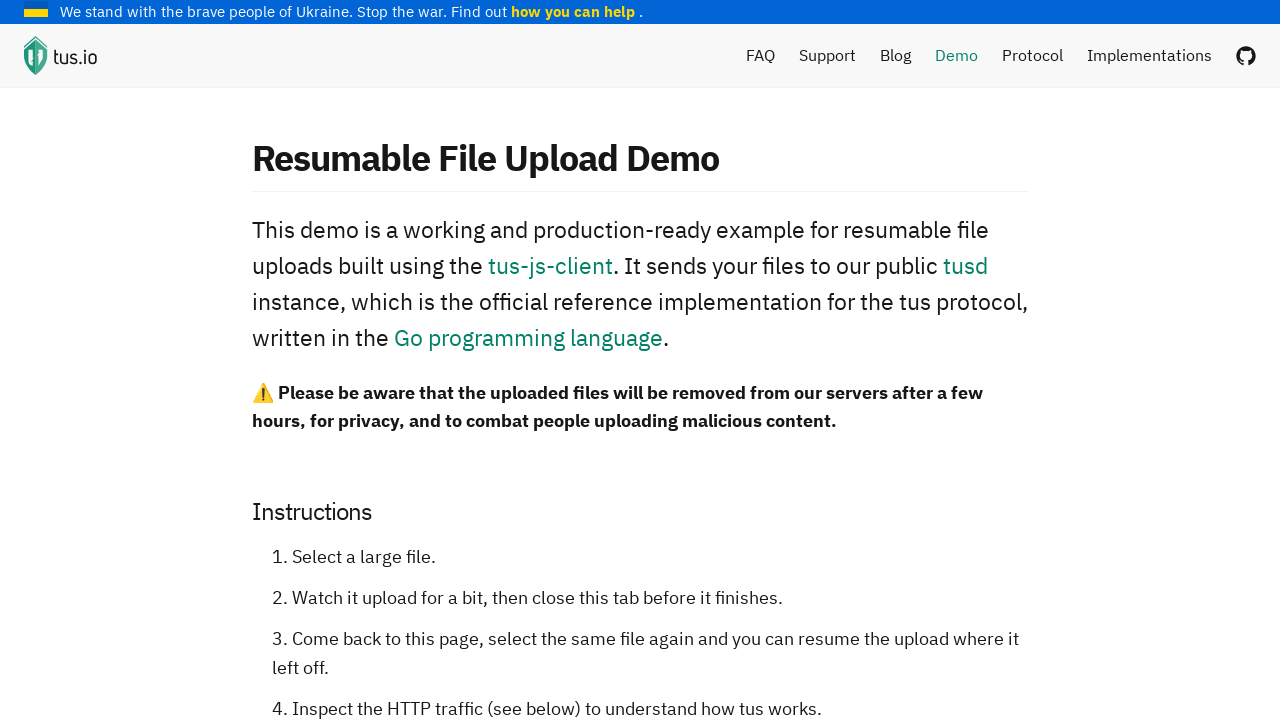

Located element with ID 'P0-0' on the page
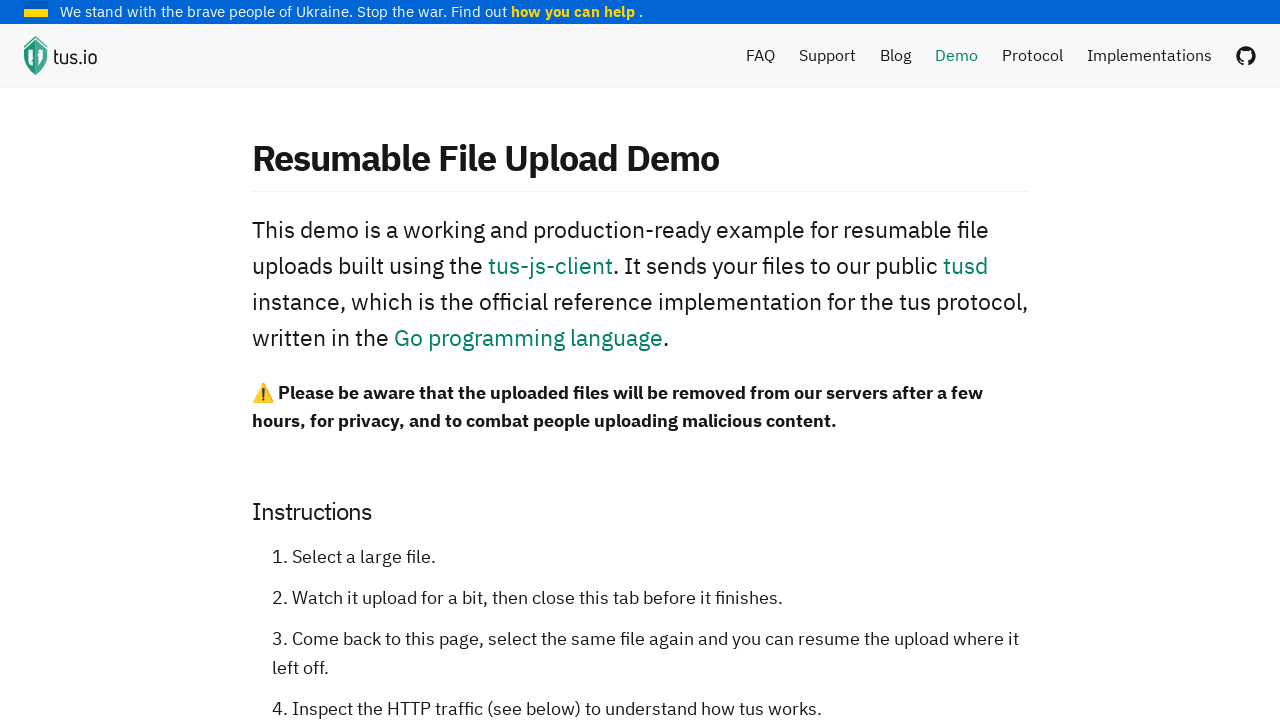

Scrolled to element 'P0-0' into view
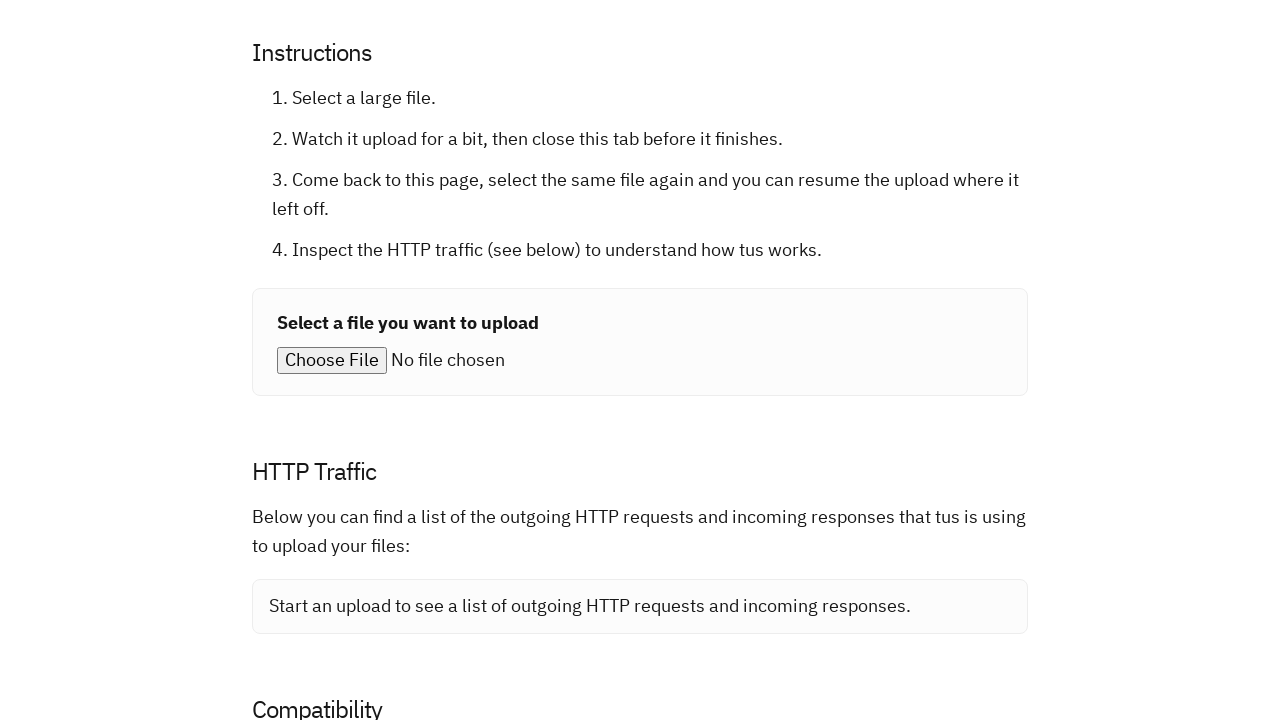

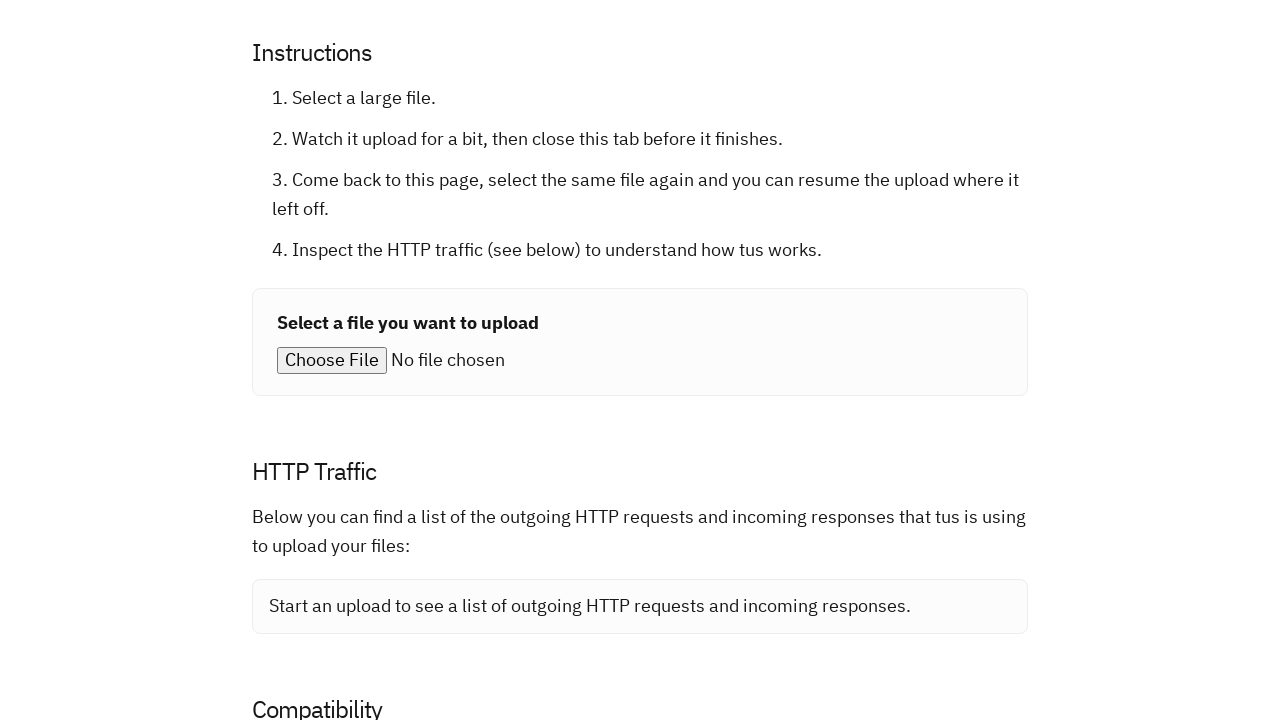